Tests dynamic loading functionality by clicking a start button and waiting for "Hello World!" text to appear with a short timeout

Starting URL: https://automationfc.github.io/dynamic-loading/

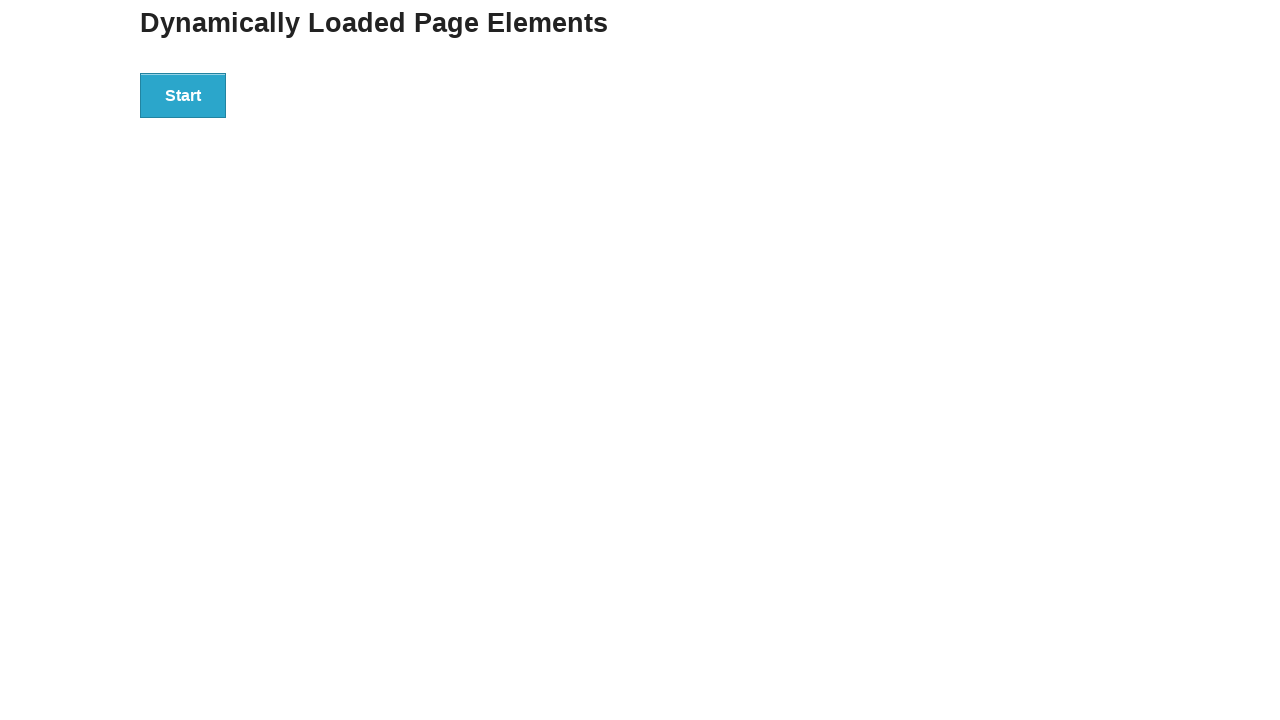

Navigated to dynamic loading test page
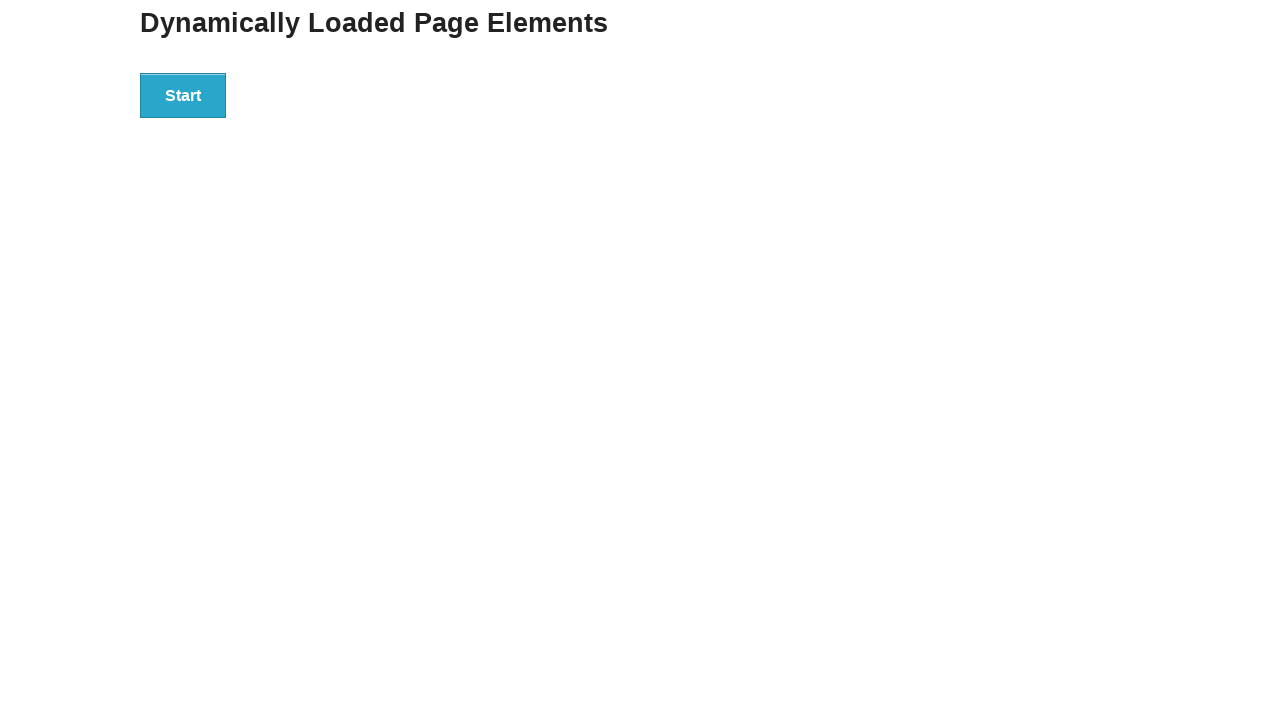

Clicked start button to trigger dynamic loading at (183, 95) on div#start button
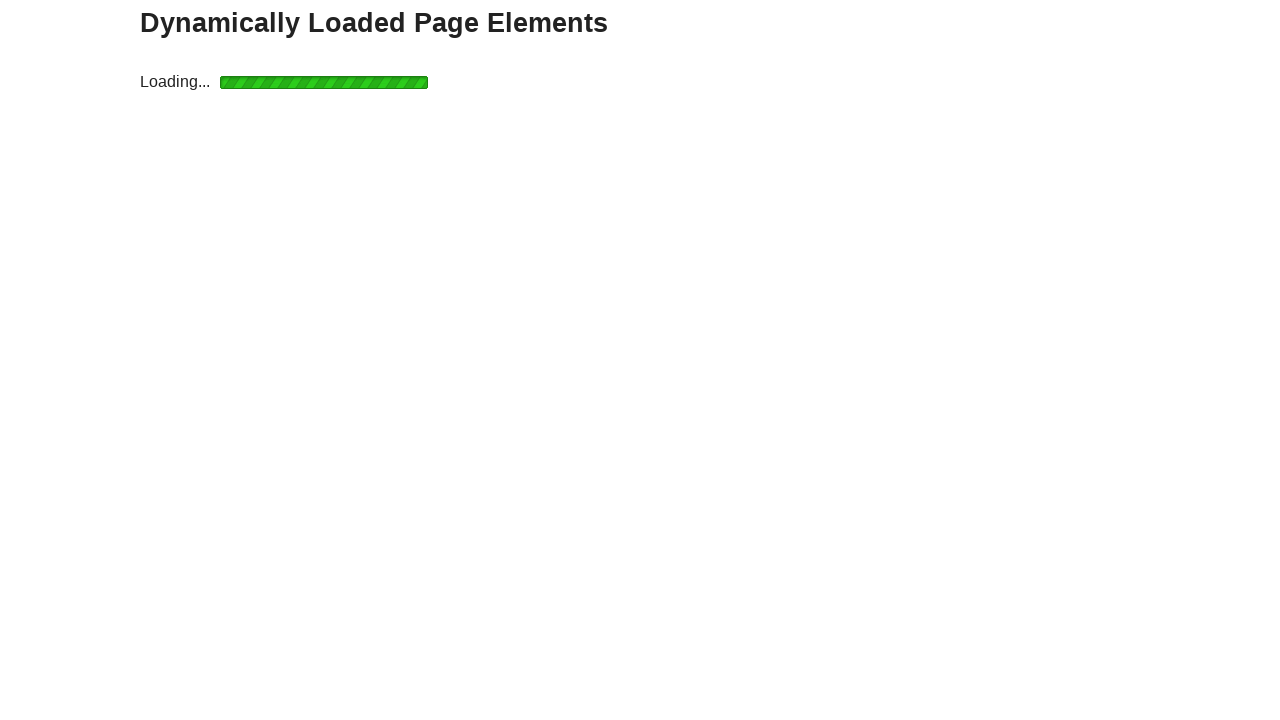

Waited for 'Hello World!' text to appear
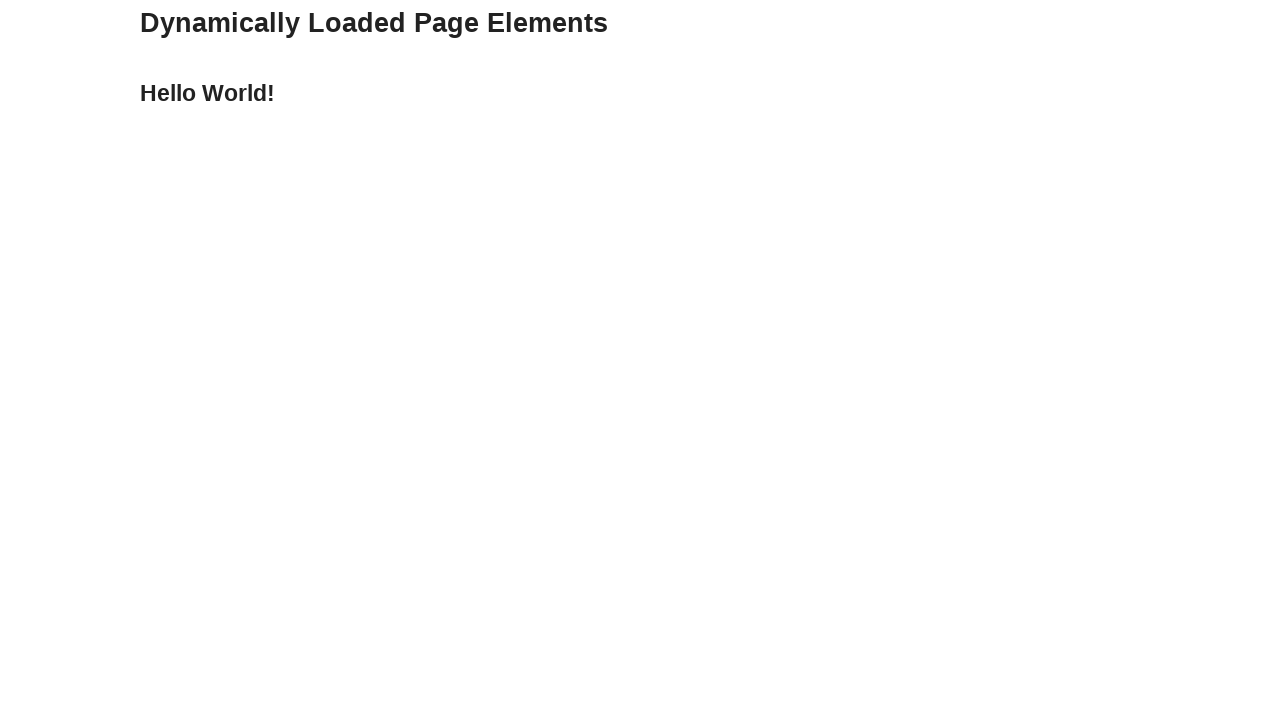

Retrieved finish text content
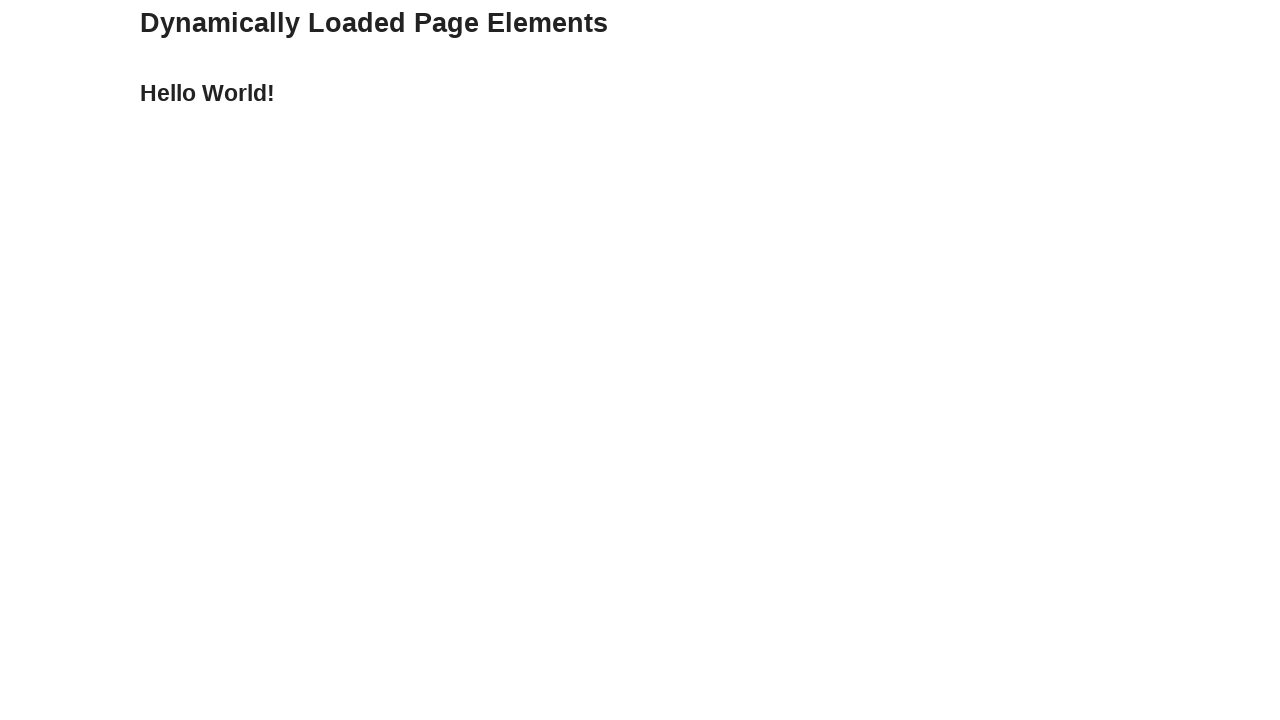

Verified finish text equals 'Hello World!'
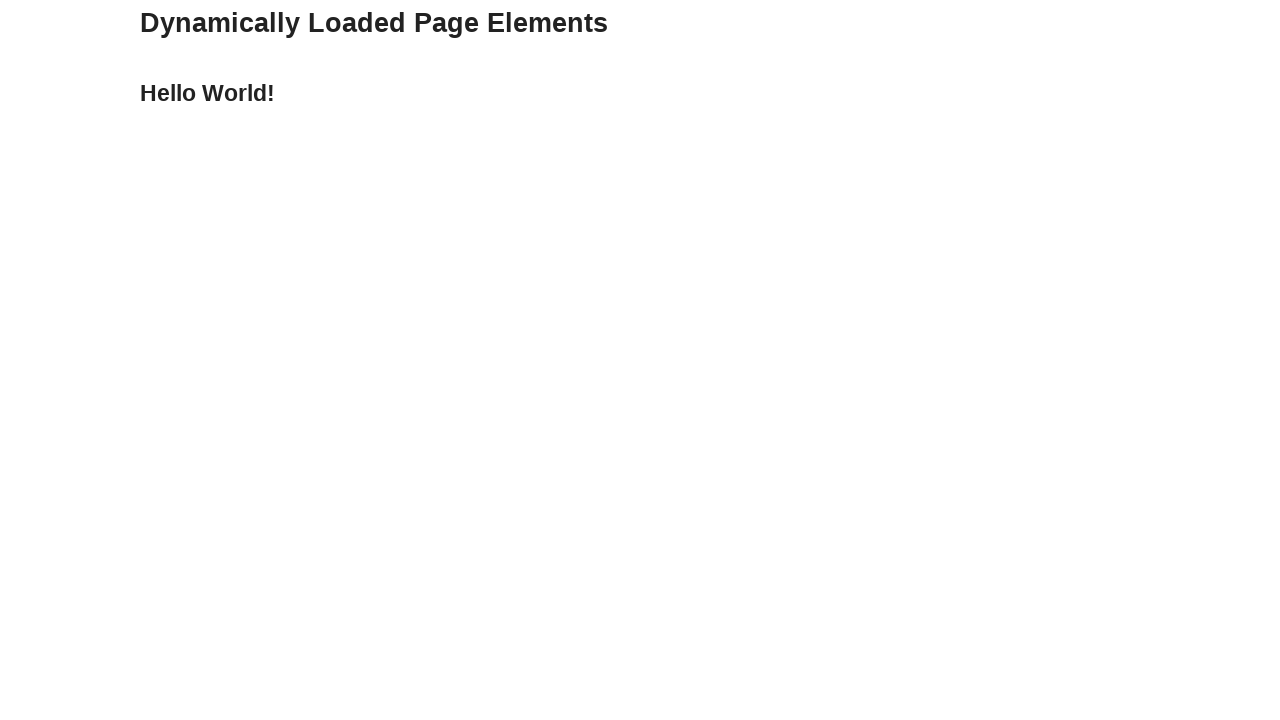

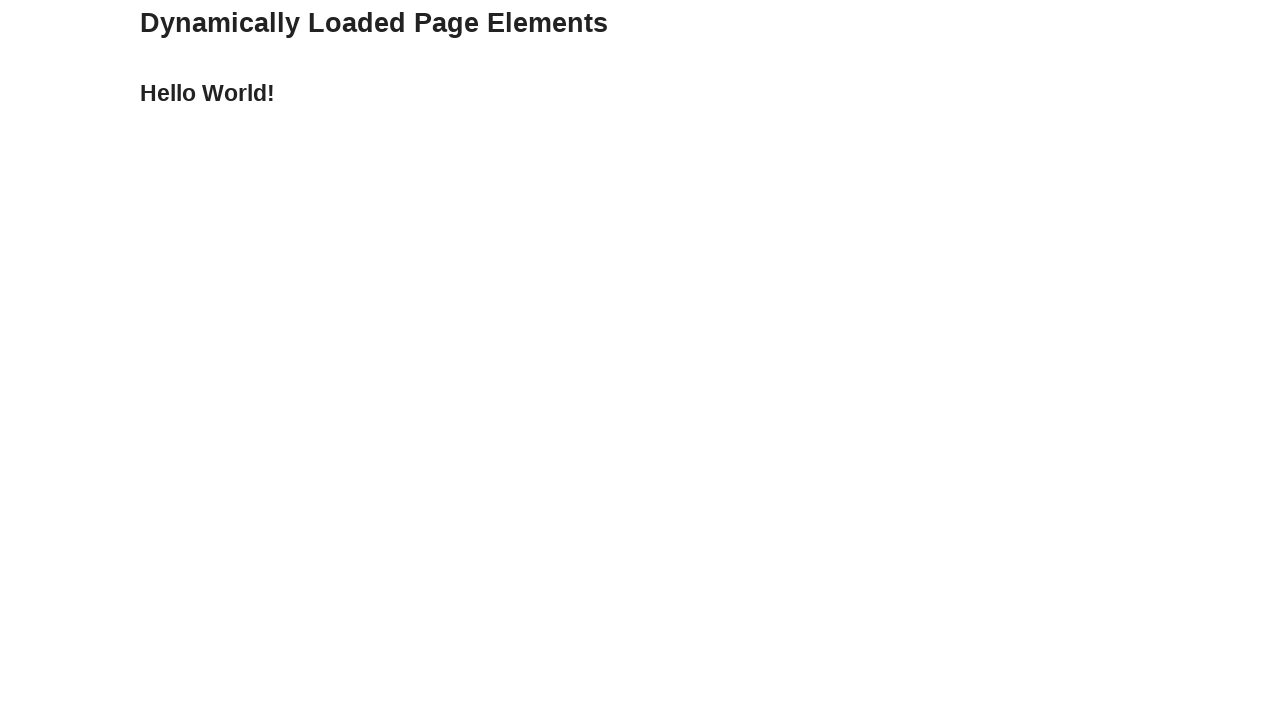